Tests the jQuery UI datepicker widget by clicking on the datepicker input field to open the calendar, then selecting a date from the first row (Saturday) of the calendar.

Starting URL: https://jqueryui.com/datepicker/

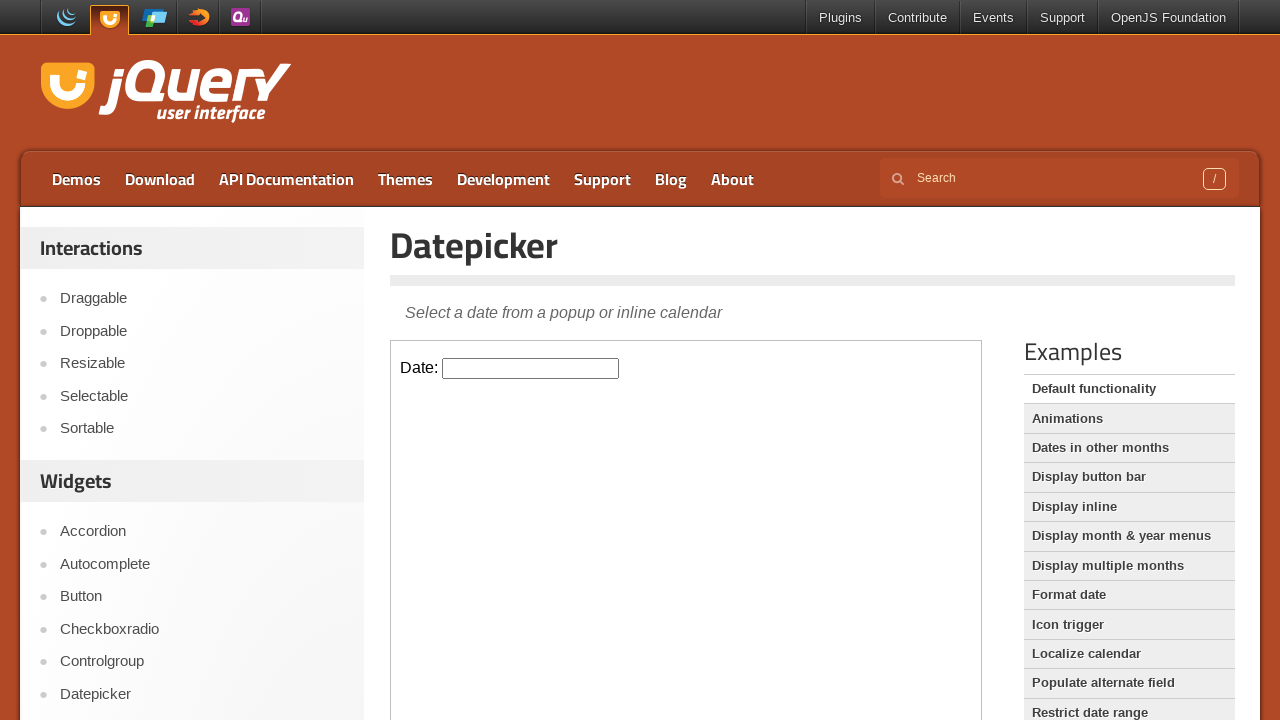

Located iframe containing datepicker demo
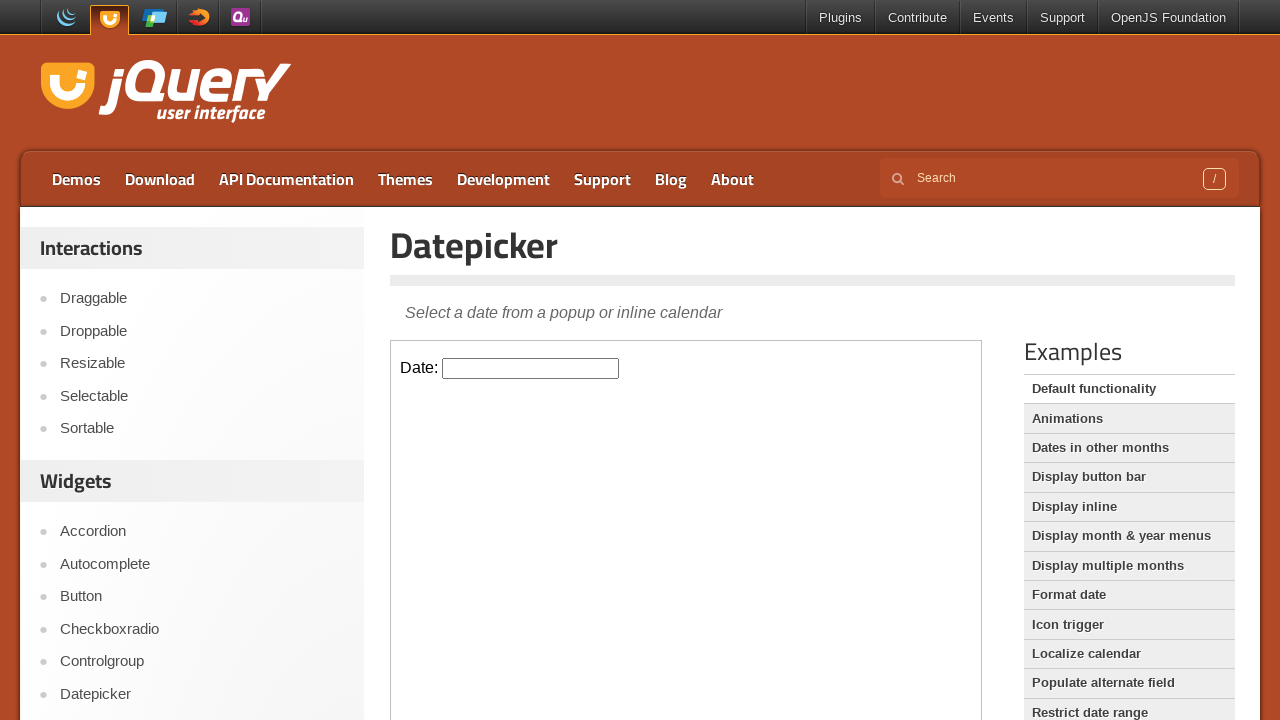

Clicked datepicker input field to open calendar at (531, 368) on iframe.demo-frame >> internal:control=enter-frame >> #datepicker
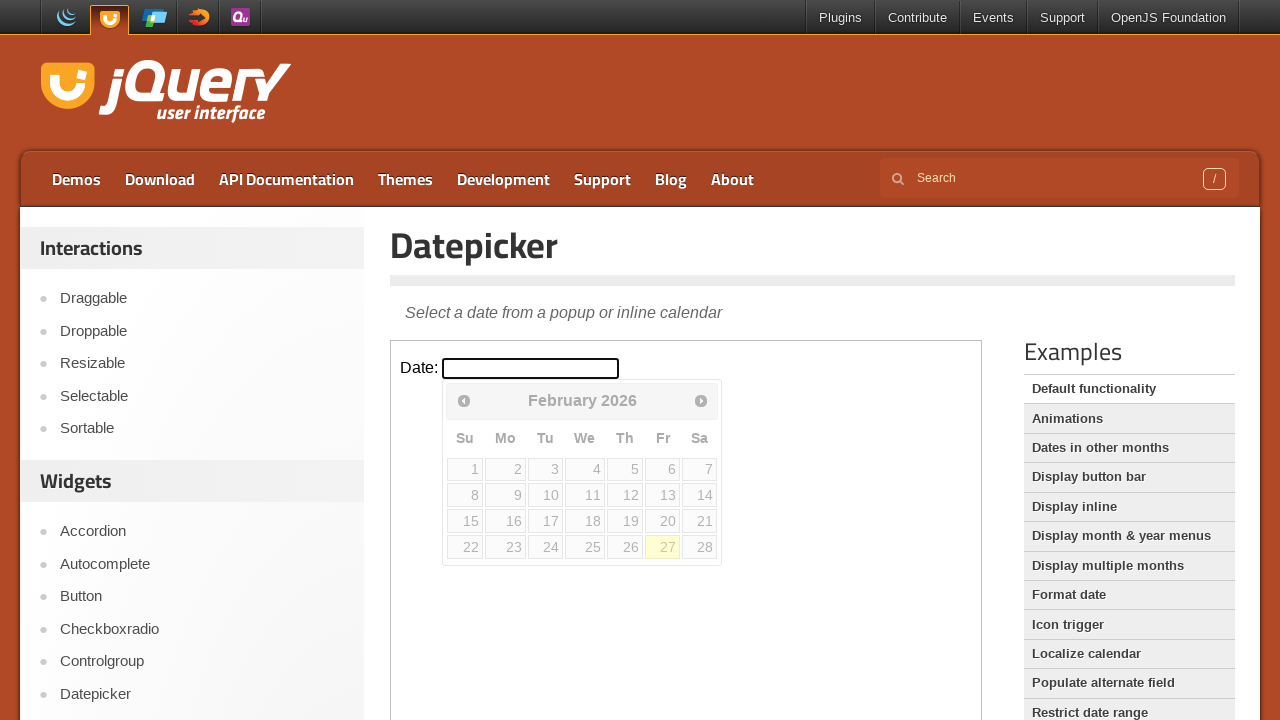

Selected Saturday date from first row of calendar at (700, 469) on iframe.demo-frame >> internal:control=enter-frame >> #ui-datepicker-div table tb
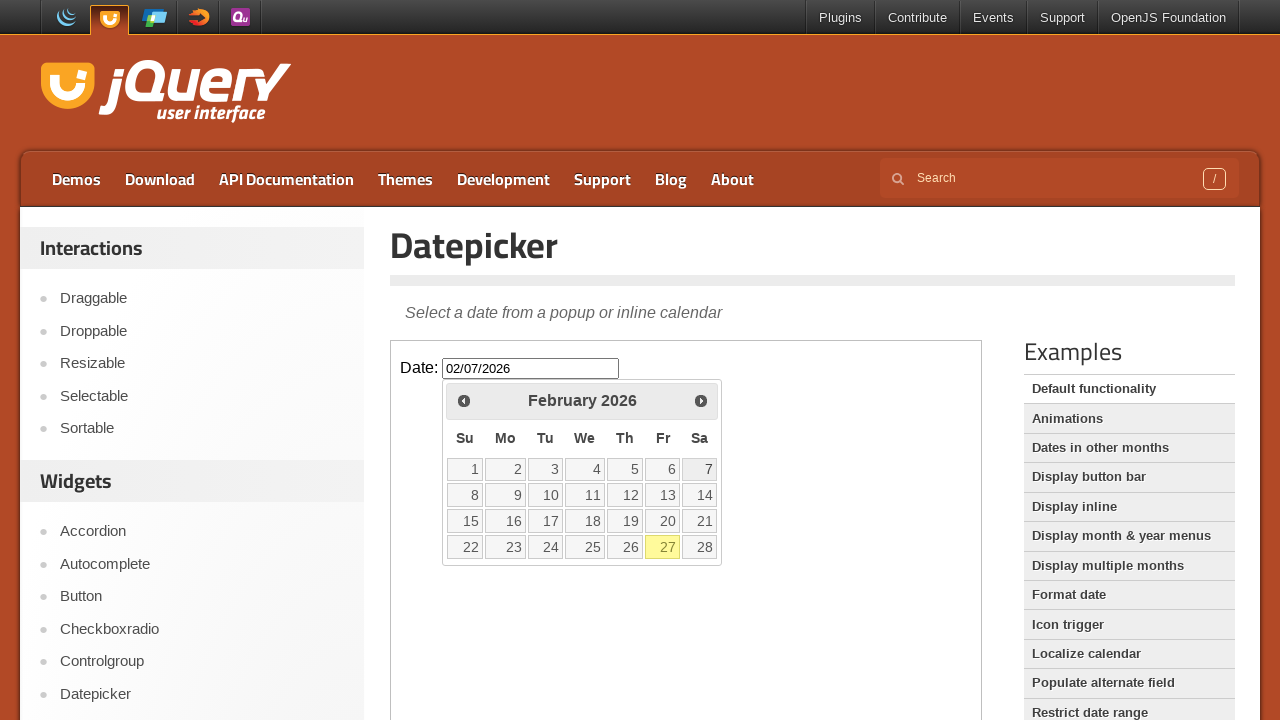

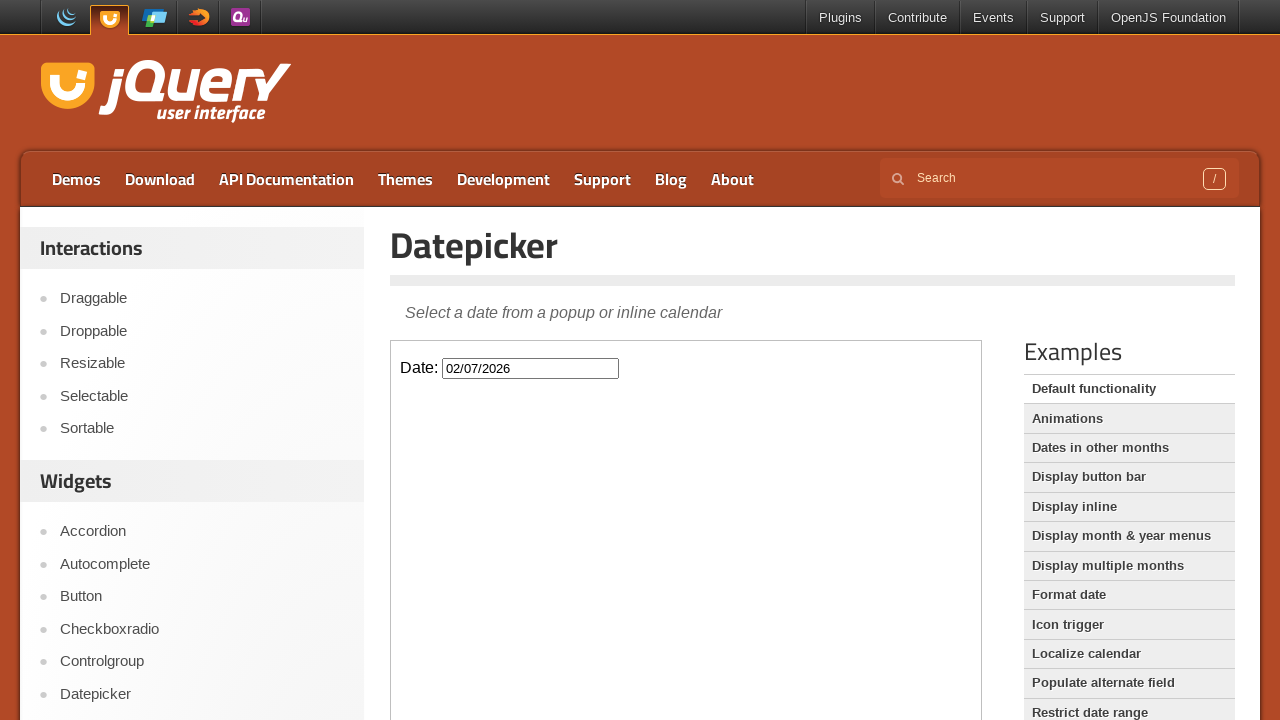